Tests the user sign-up/registration flow on a demo travel website by filling out the registration form with personal details and verifying successful account creation.

Starting URL: http://www.kurs-selenium.pl/demo/

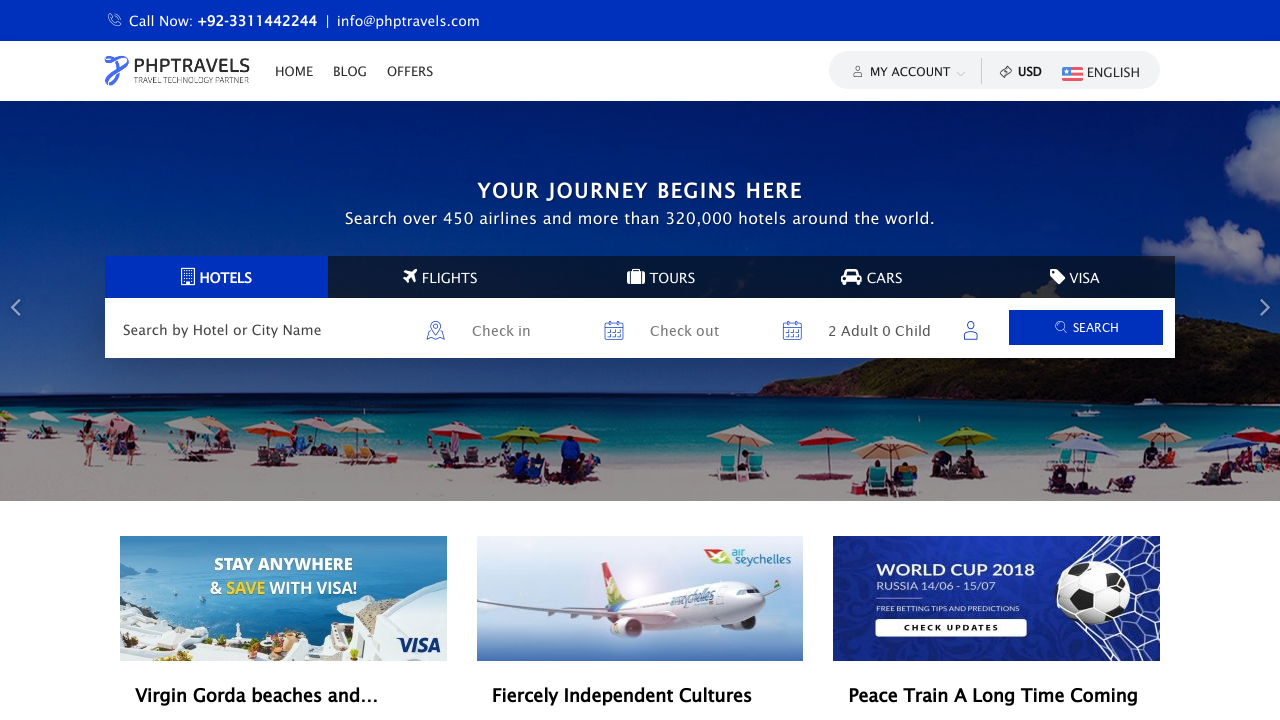

Clicked visible My Account dropdown menu at (908, 77) on xpath=//li[@id='li_myaccount'] >> nth=1
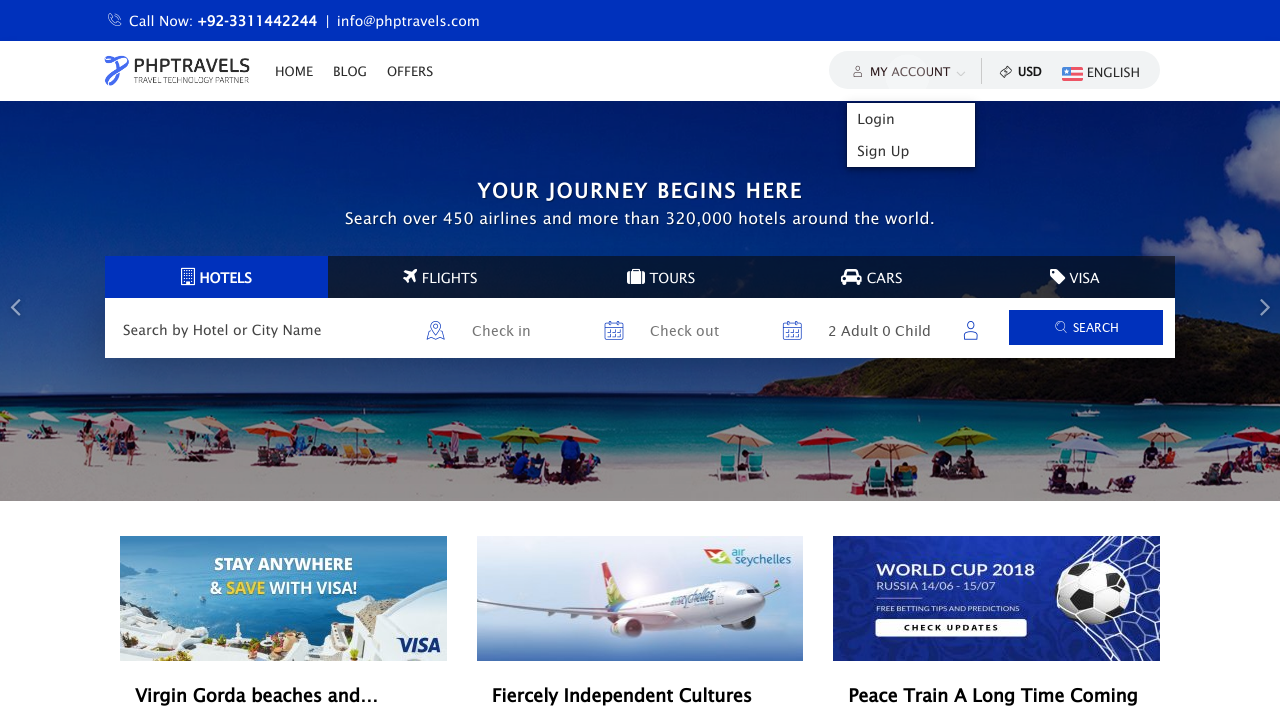

Clicked Sign Up link from dropdown menu at (911, 151) on xpath=//a[contains(text(),' Sign Up')] >> nth=1
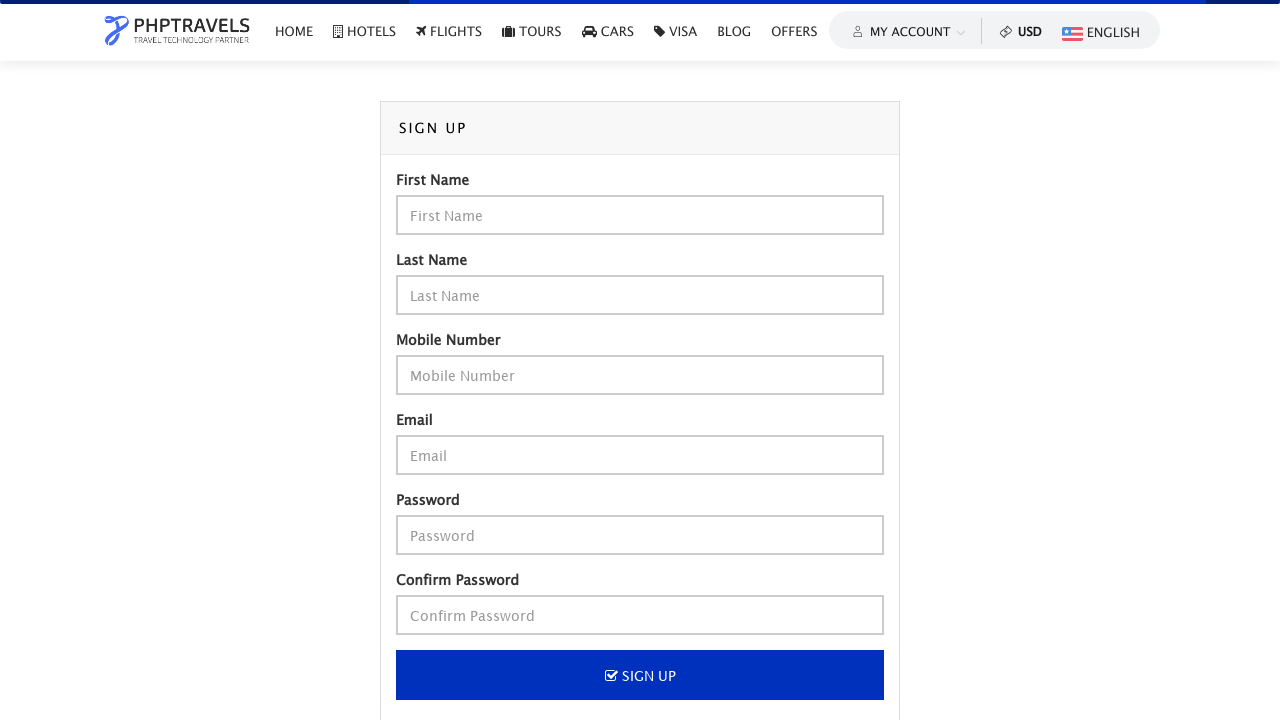

Filled firstname field with 'Sebastian' on input[name='firstname']
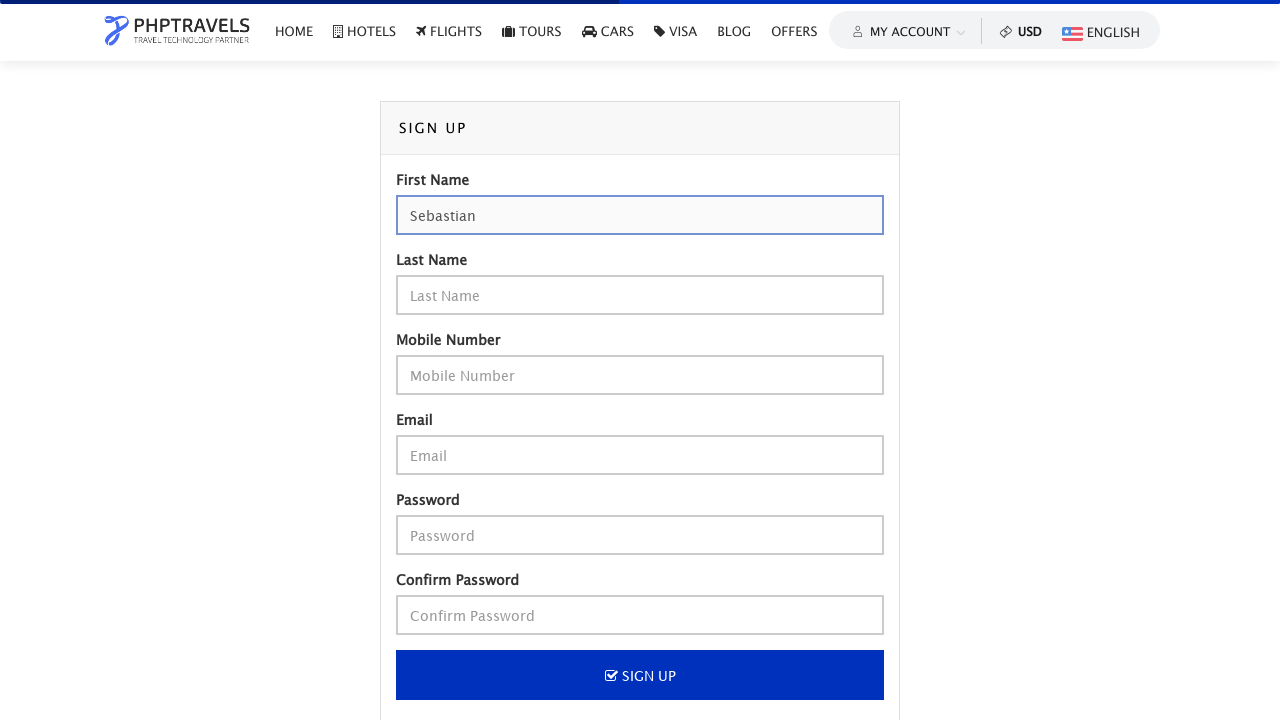

Filled lastname field with 'Kanecki' on input[name='lastname']
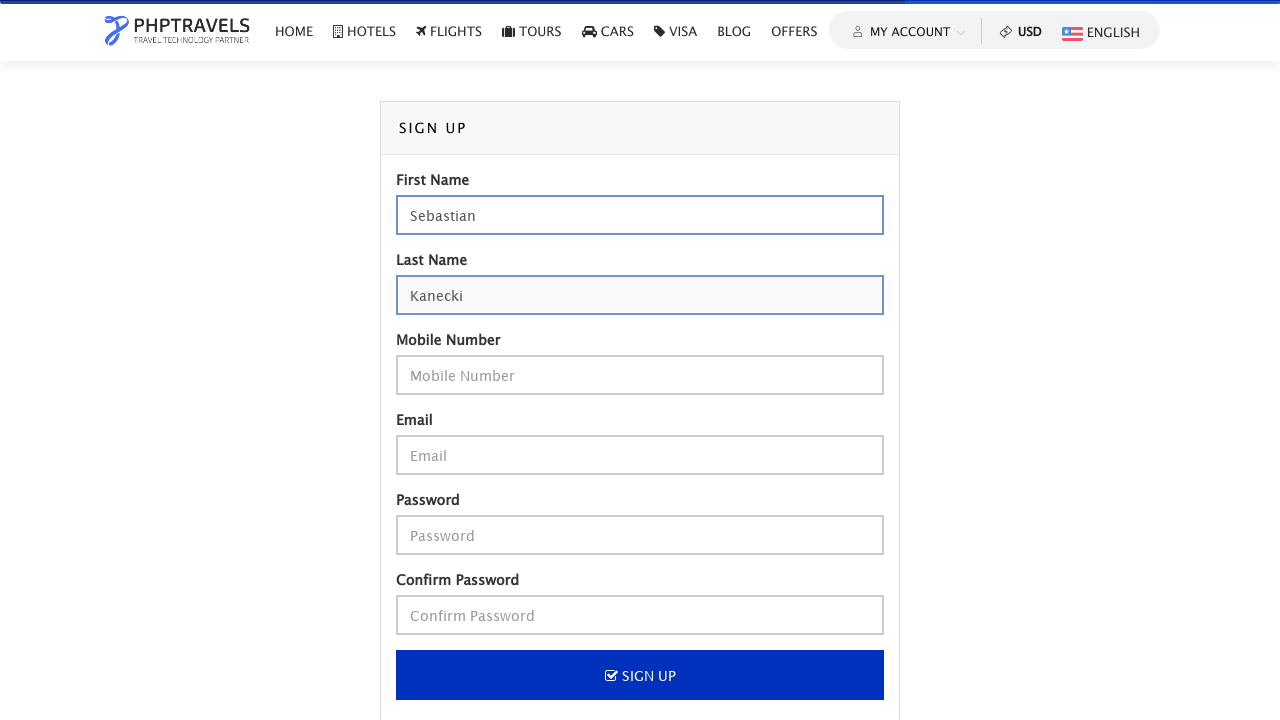

Filled phone field with '666666666' on input[name='phone']
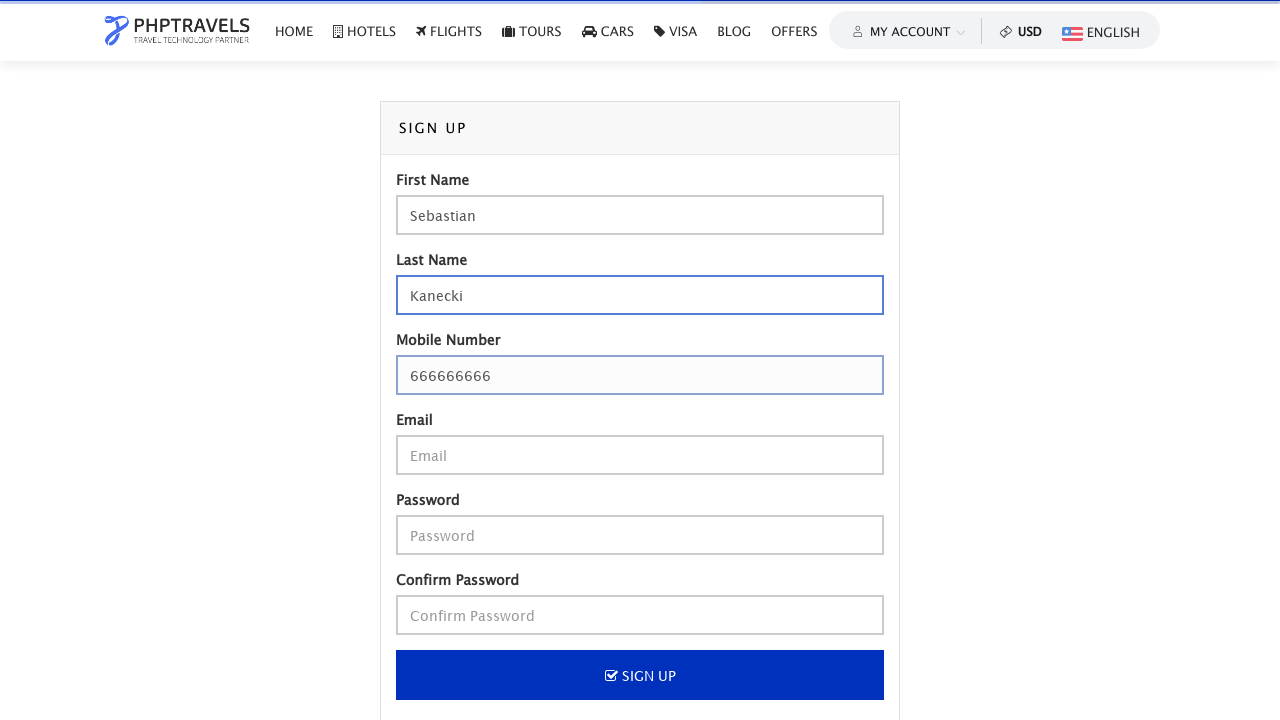

Filled email field with 'test817@tester.pl' on input[name='email']
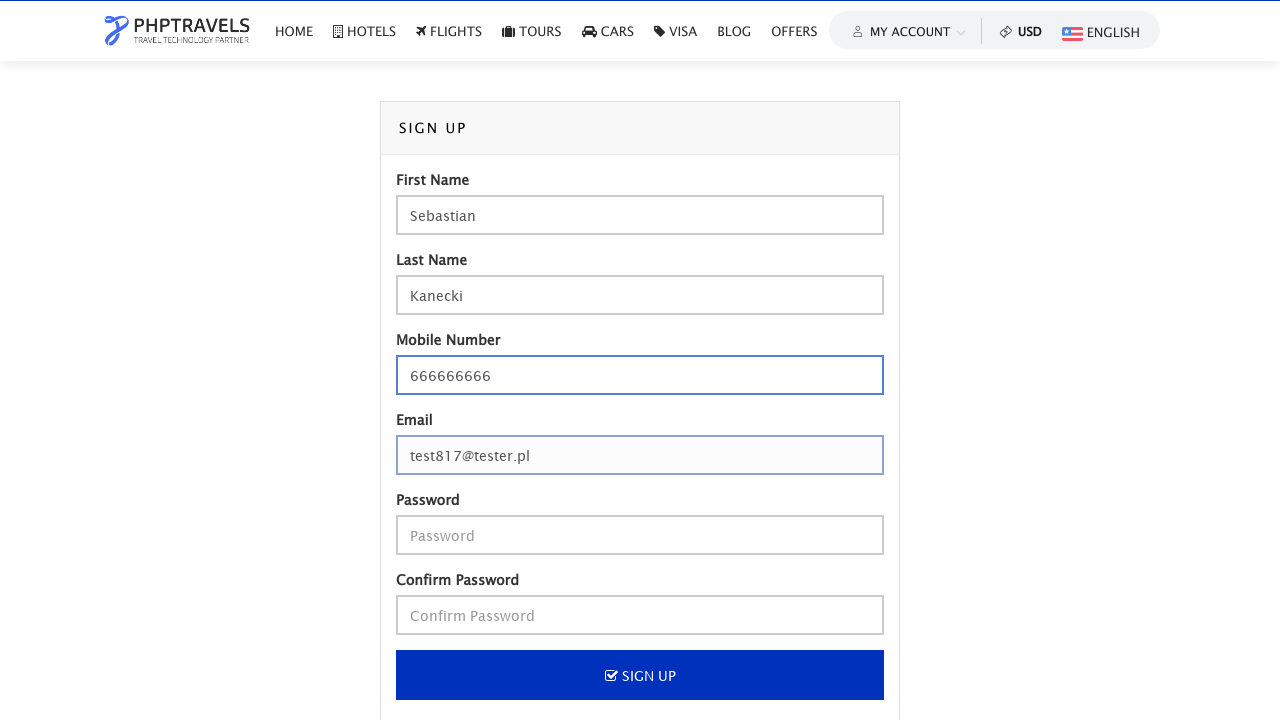

Filled password field on input[name='password']
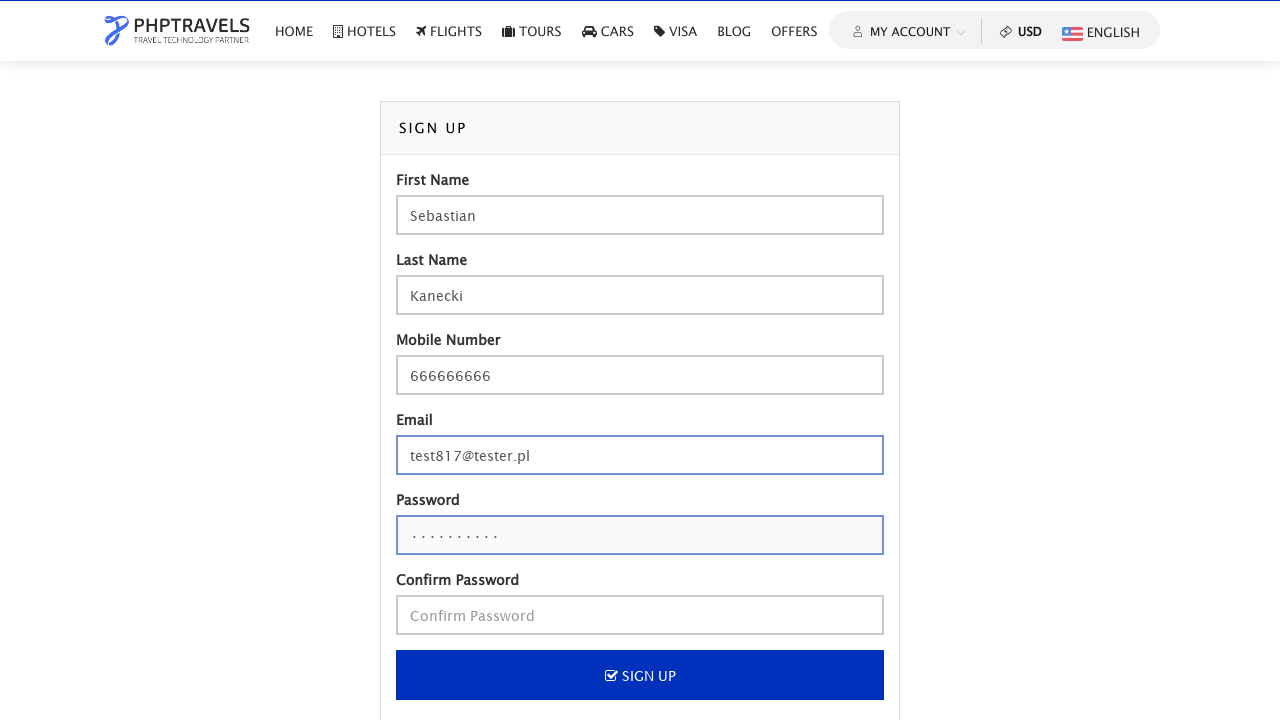

Filled confirm password field on input[name='confirmpassword']
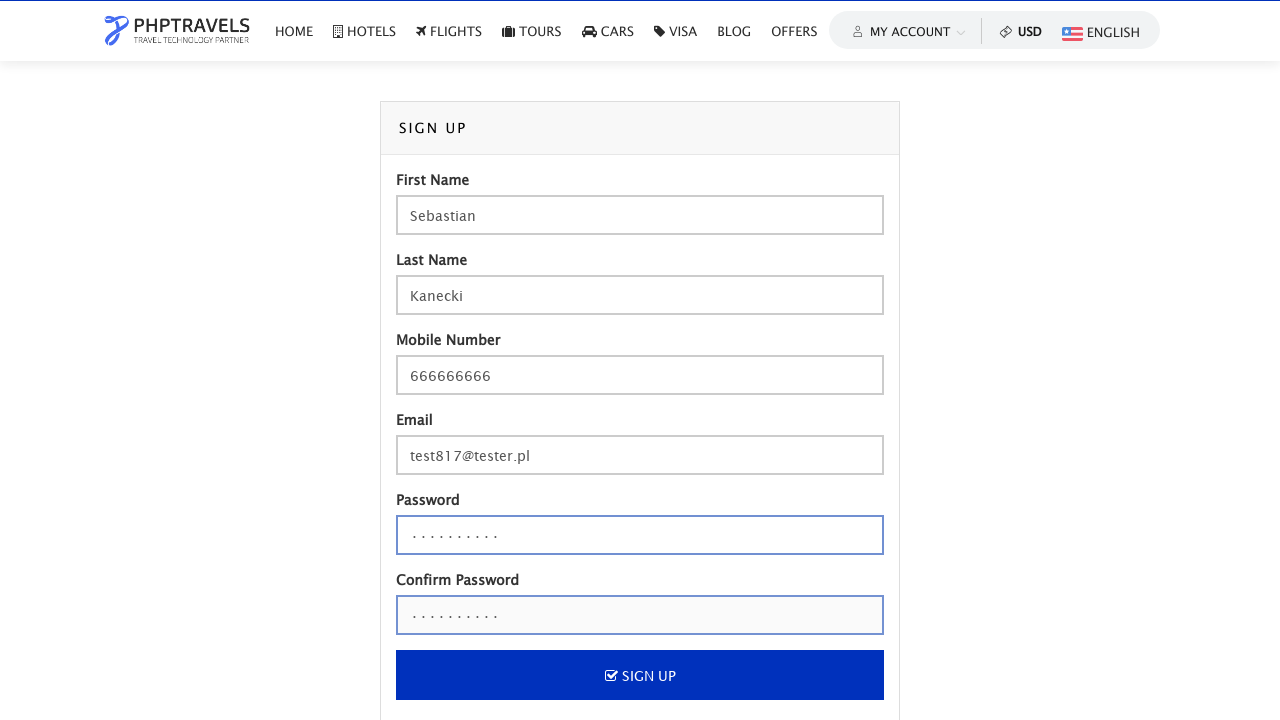

Clicked Sign Up button to submit registration form at (640, 675) on xpath=//button[text()=' Sign Up']
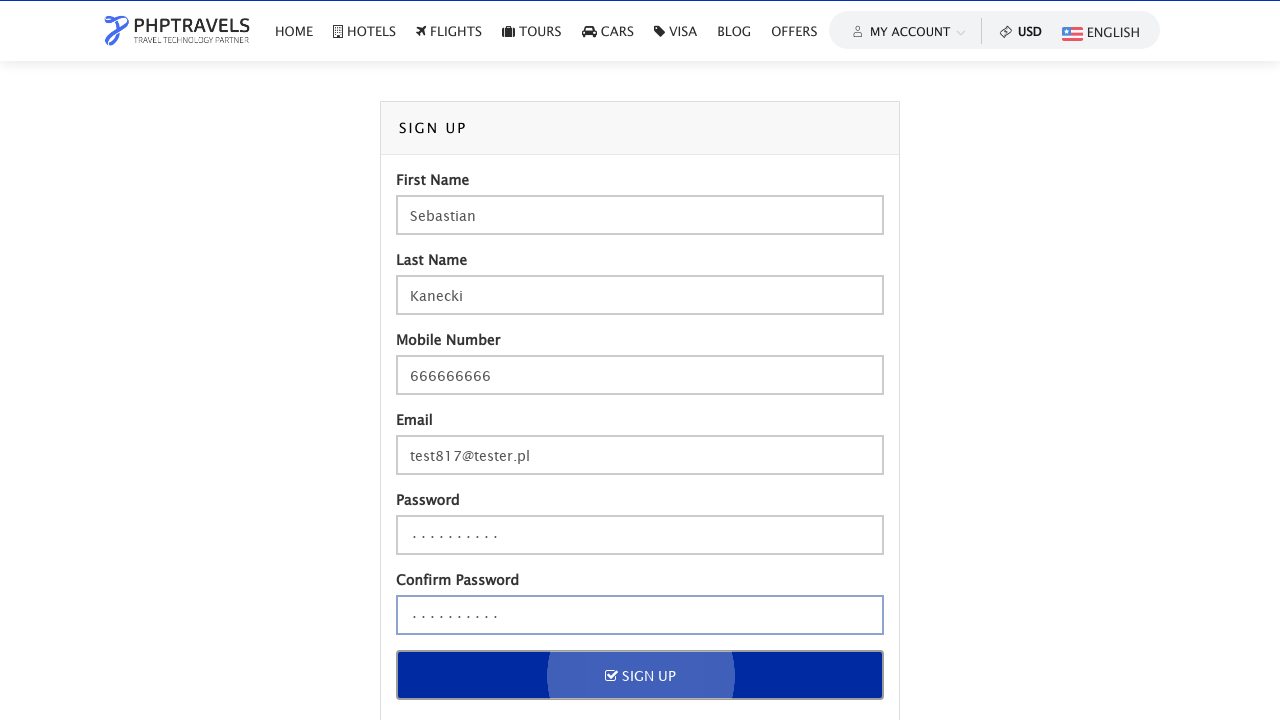

Waited for confirmation heading to appear
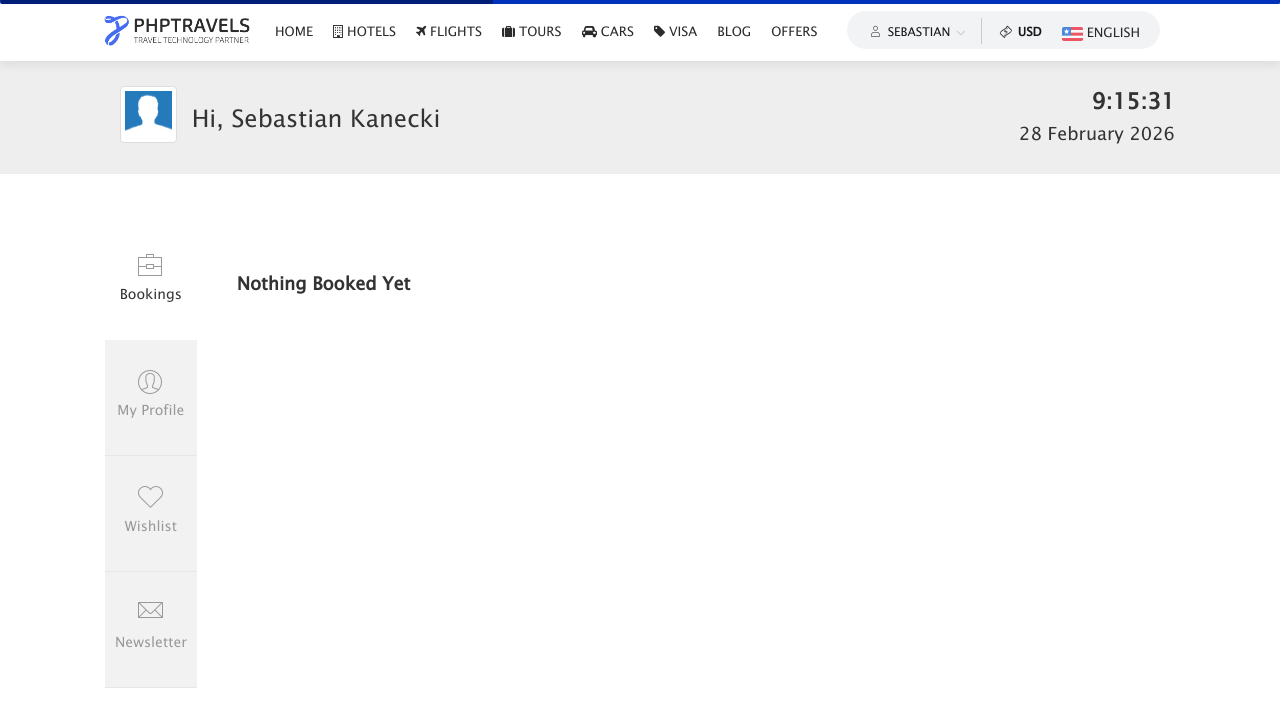

Verified confirmation heading contains 'Kanecki'
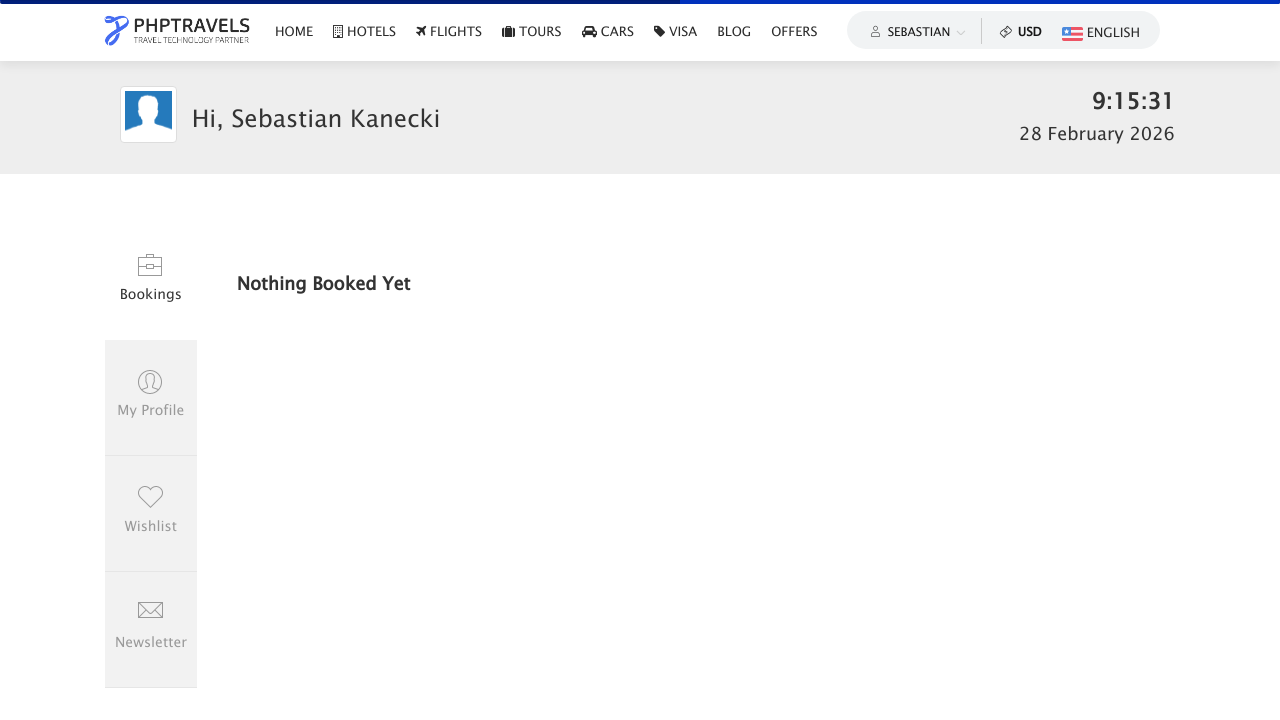

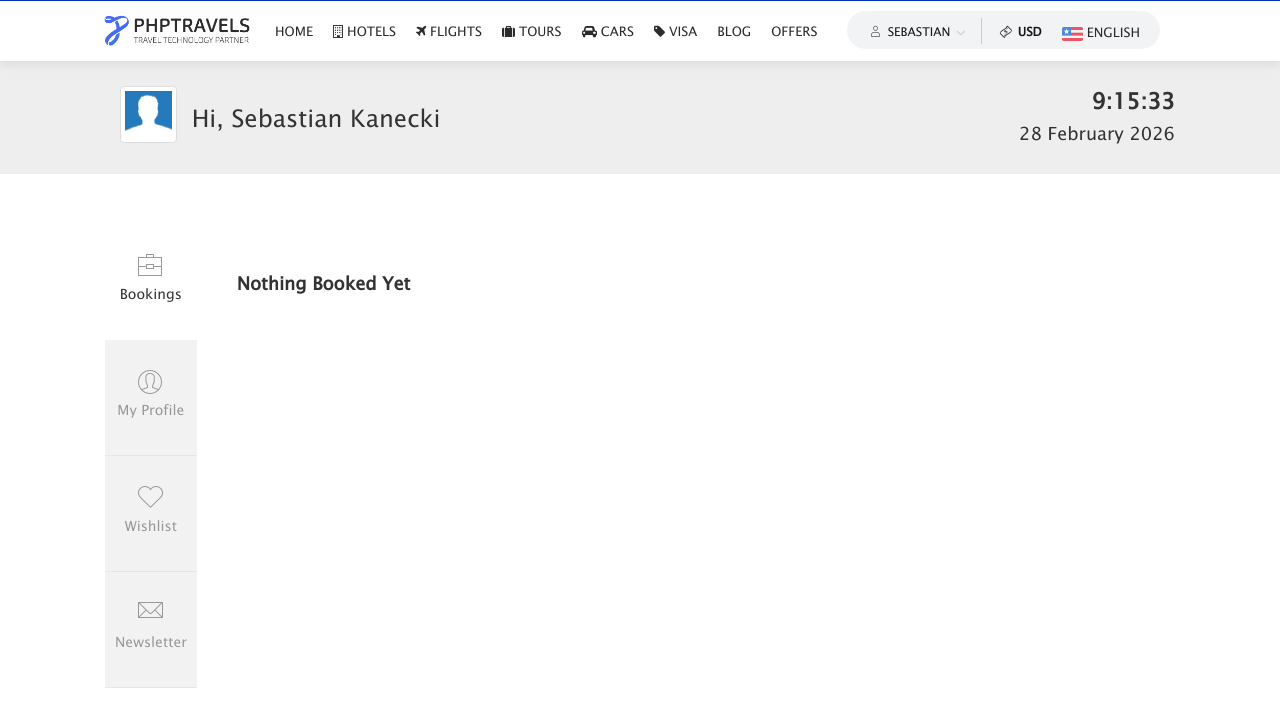